Tests product search and selection on ShopClues wholesale page by entering a search query, clicking search, and clicking on a product image

Starting URL: https://www.shopclues.com/wholesale.html

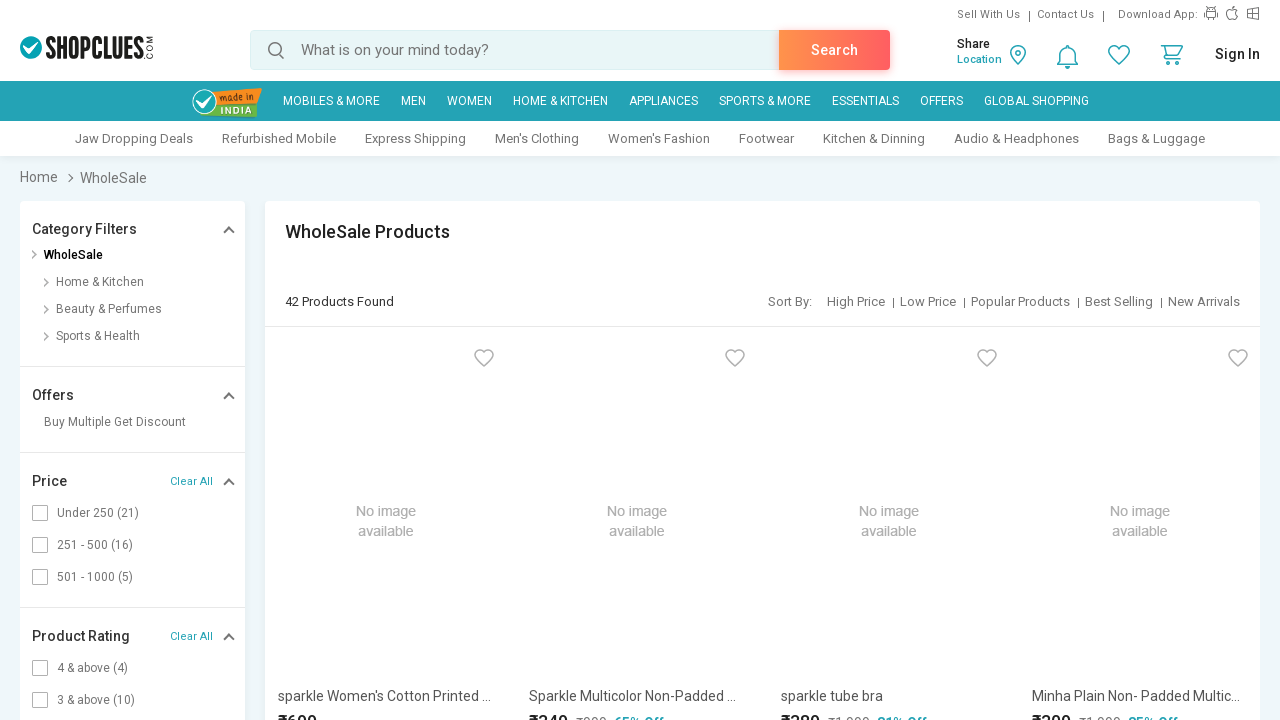

Filled search box with 'Checked Shirt' on #autocomplete
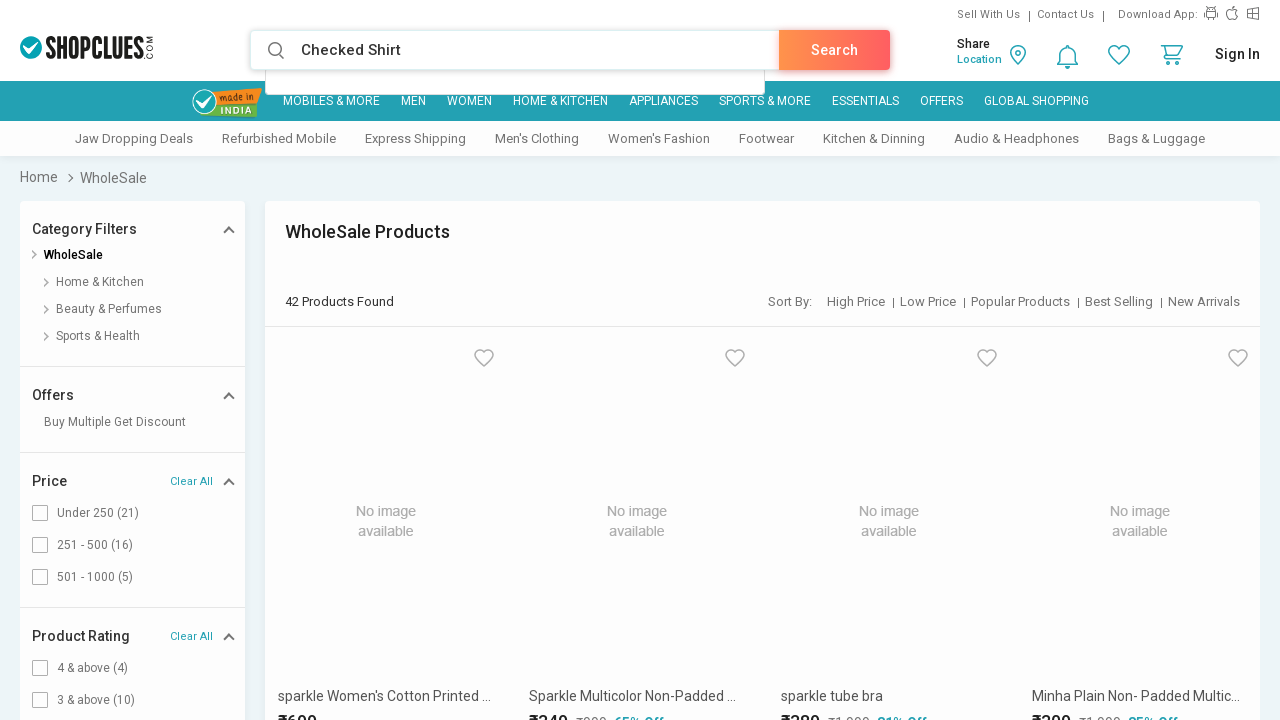

Clicked search trigger button at (834, 50) on a[onclick='searchTrigger()']
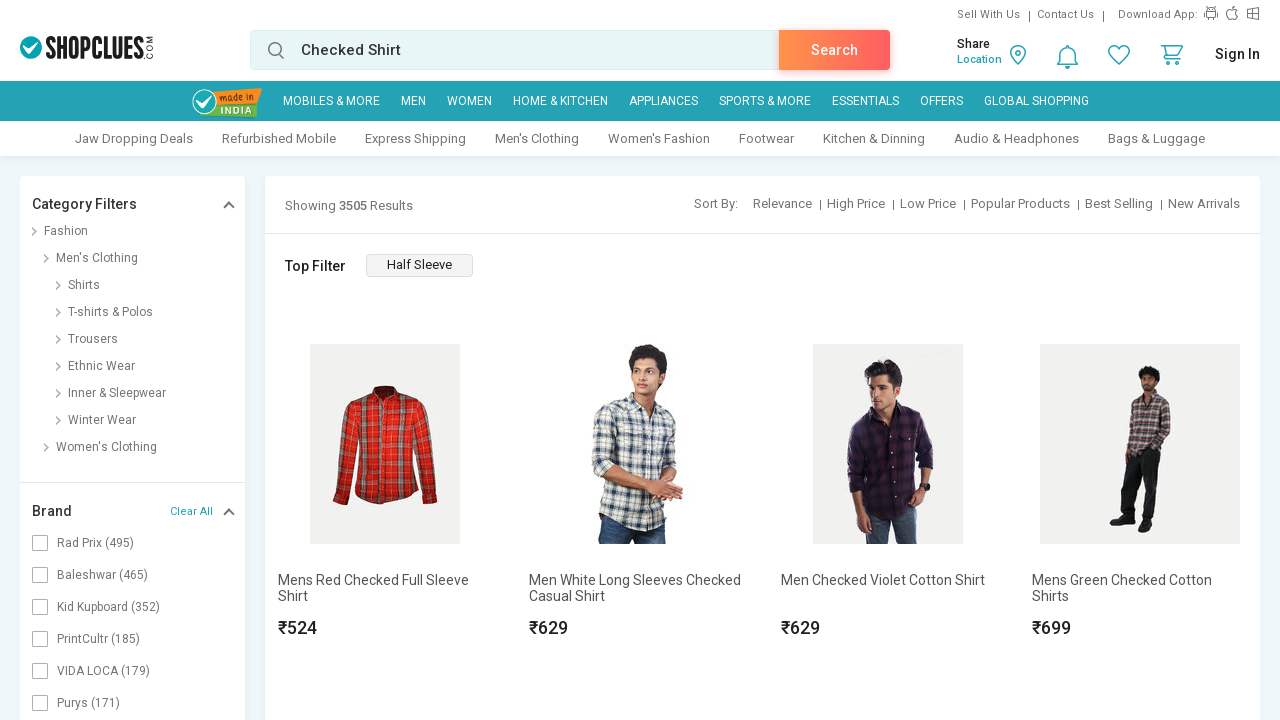

Search results loaded with product images
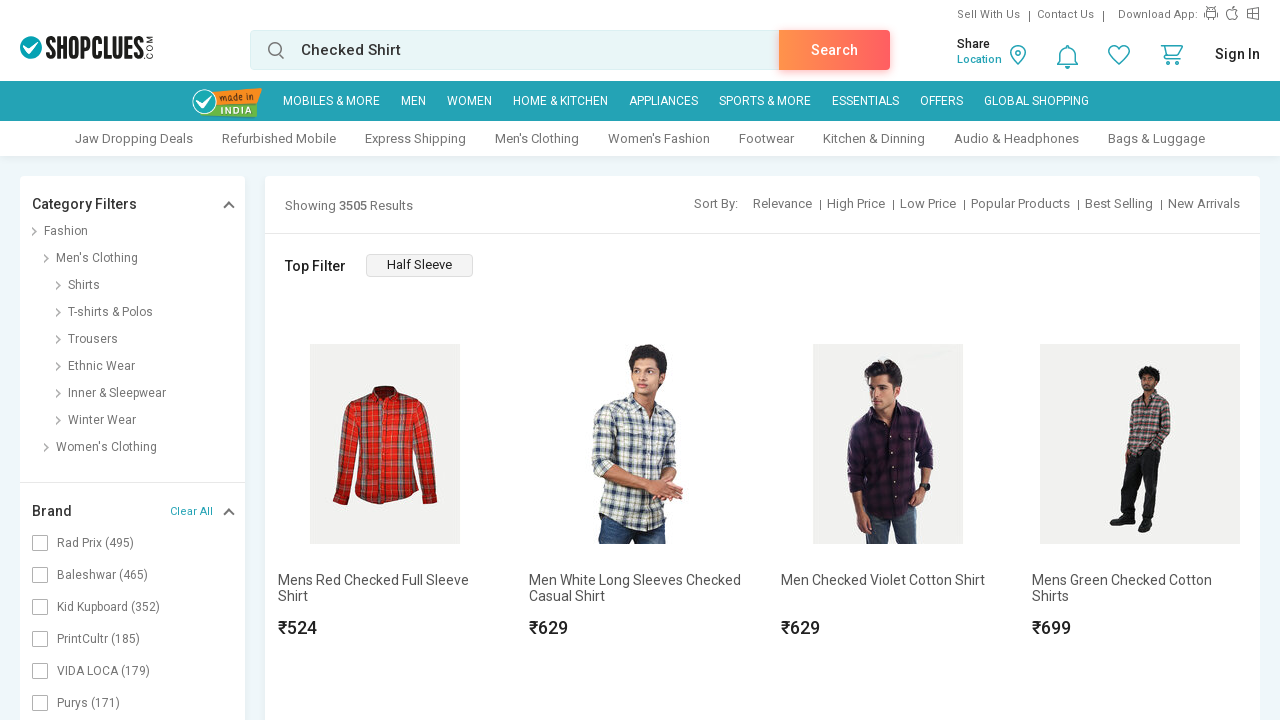

Clicked on a product image at (385, 444) on [id^='det_img_']
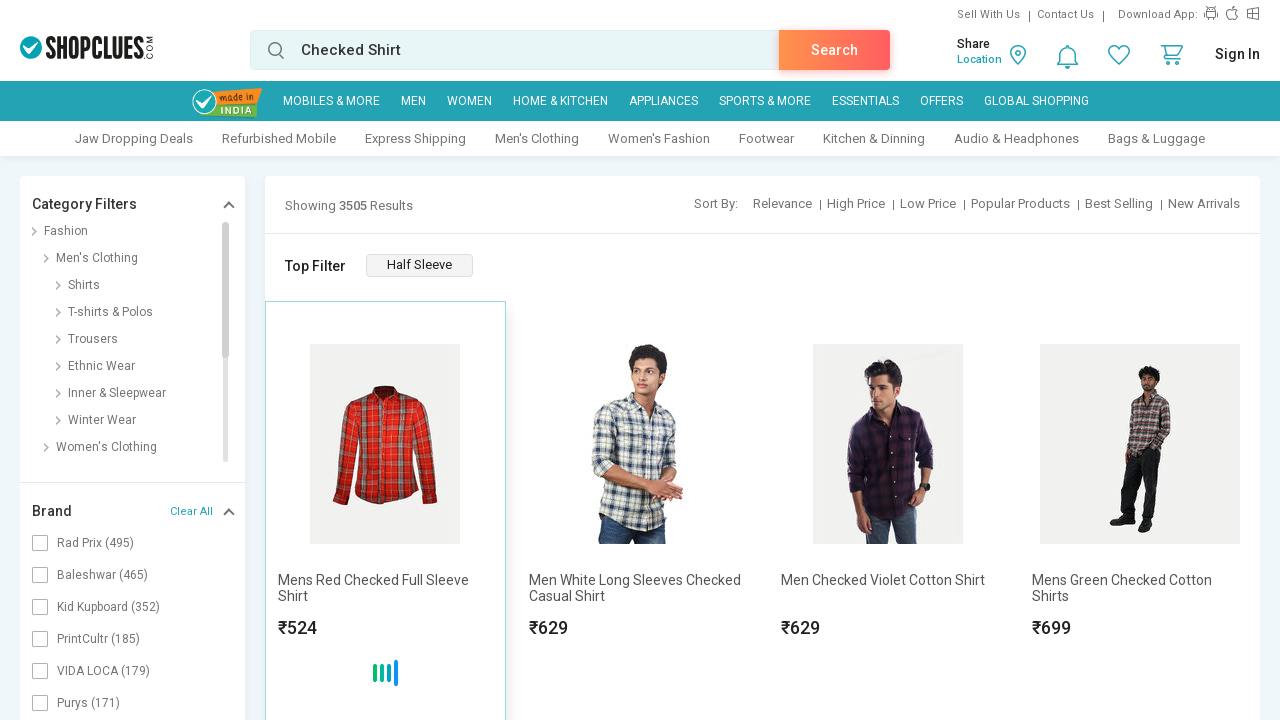

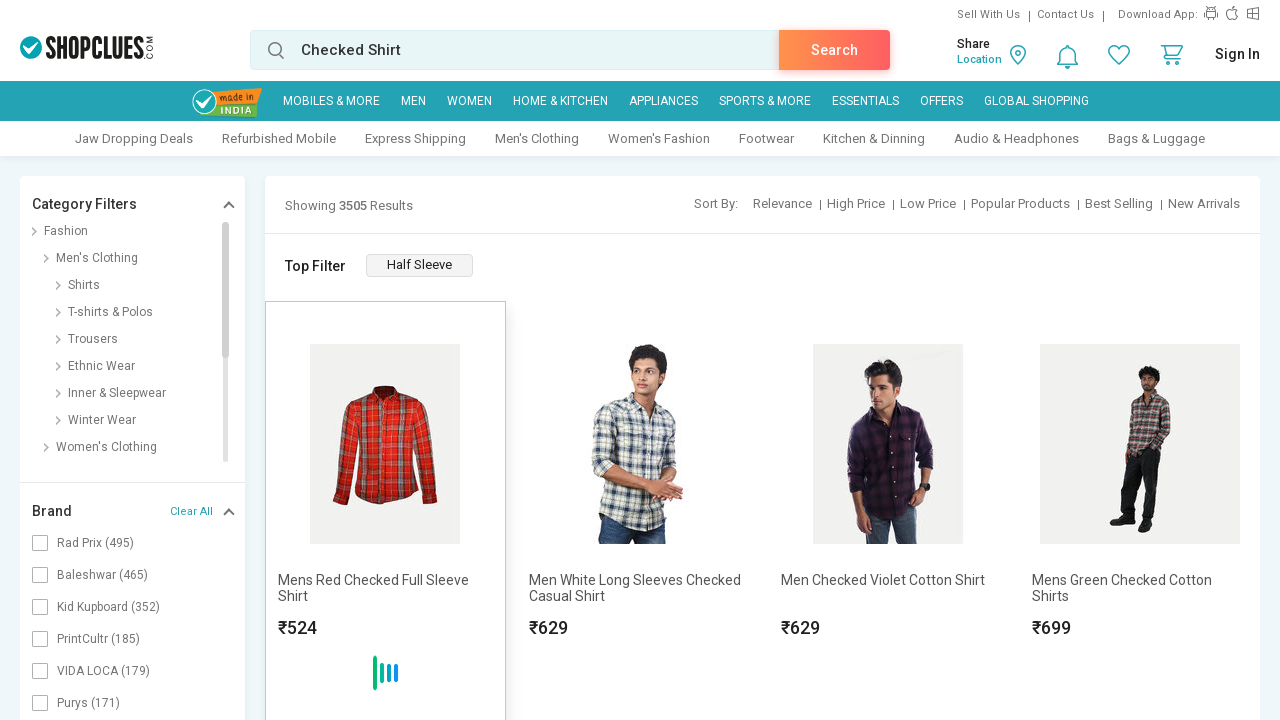